Tests file download functionality by clicking on a download link and waiting for the download to complete

Starting URL: https://testcenter.techproeducation.com/index.php?page=file-download

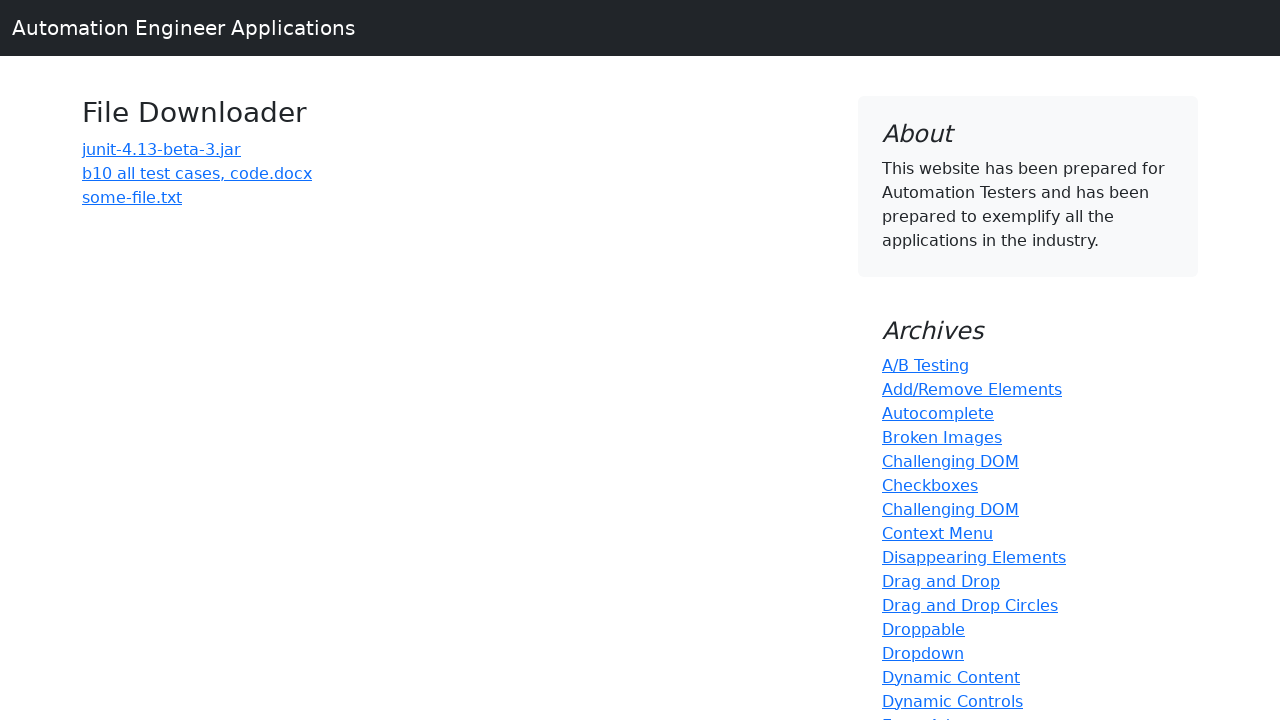

Clicked on 'b10 all test cases' download link at (197, 173) on a:has-text('b10 all test cases')
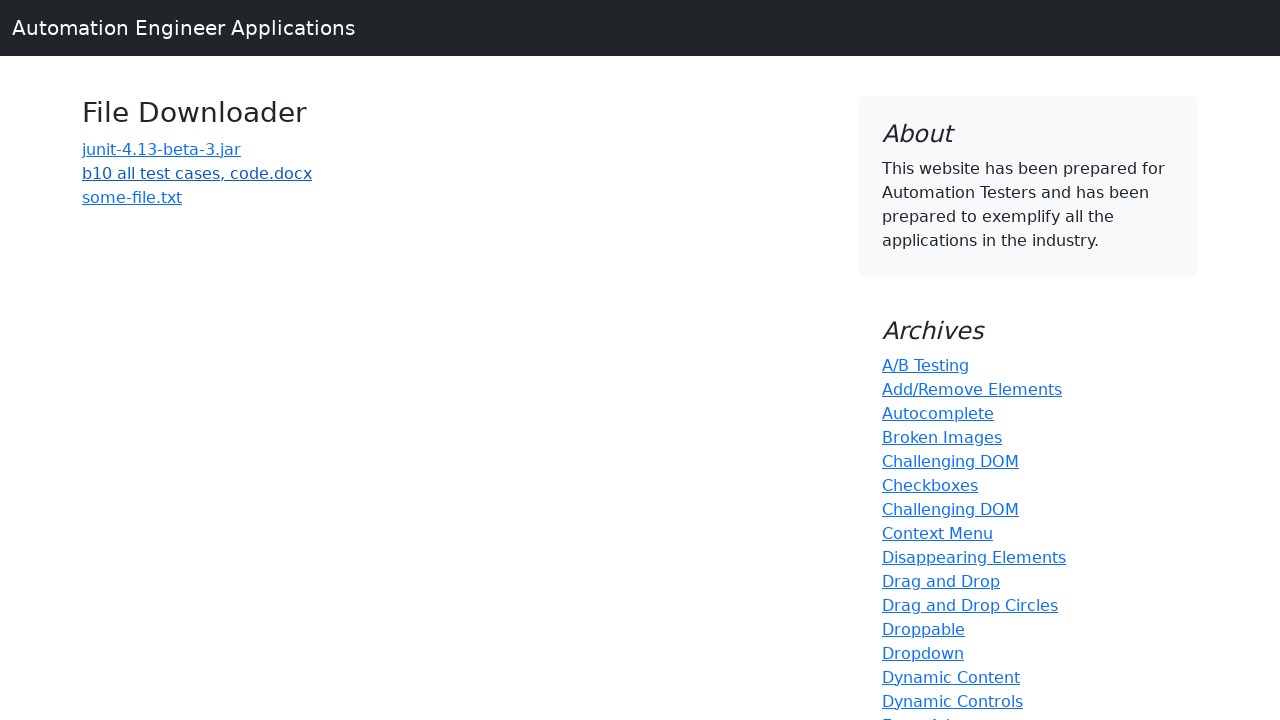

Waited 3 seconds for download to complete
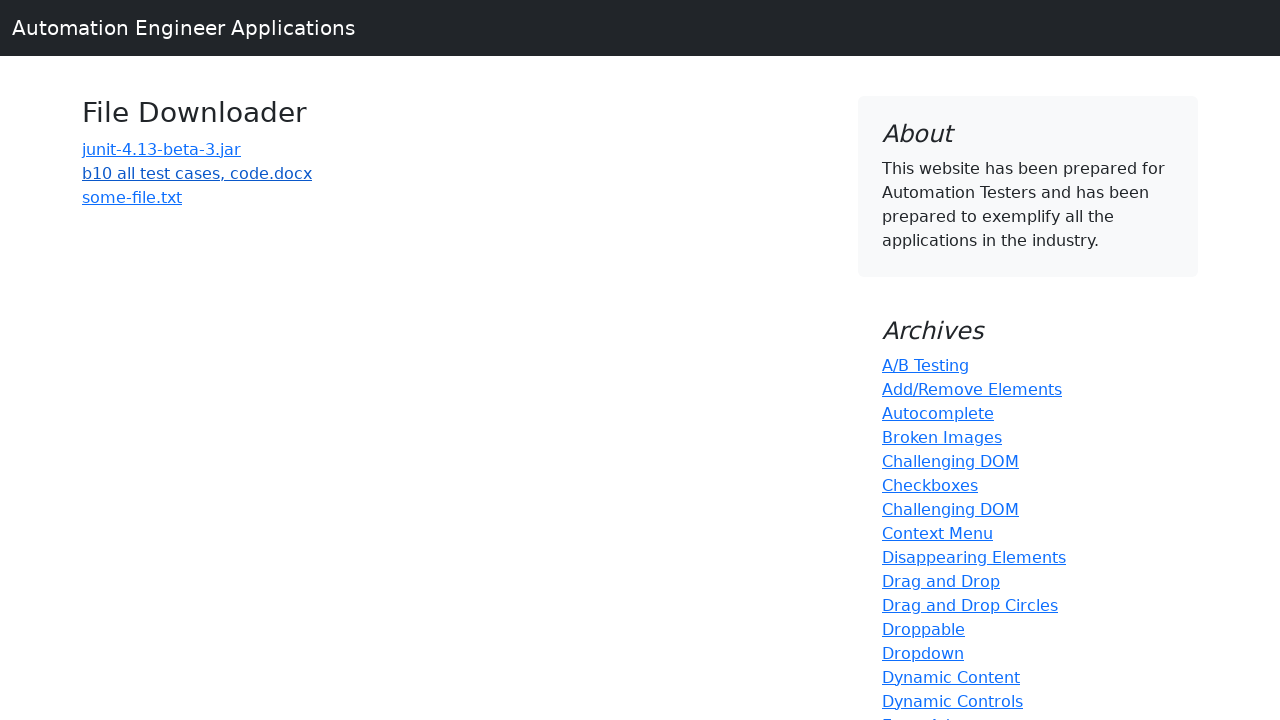

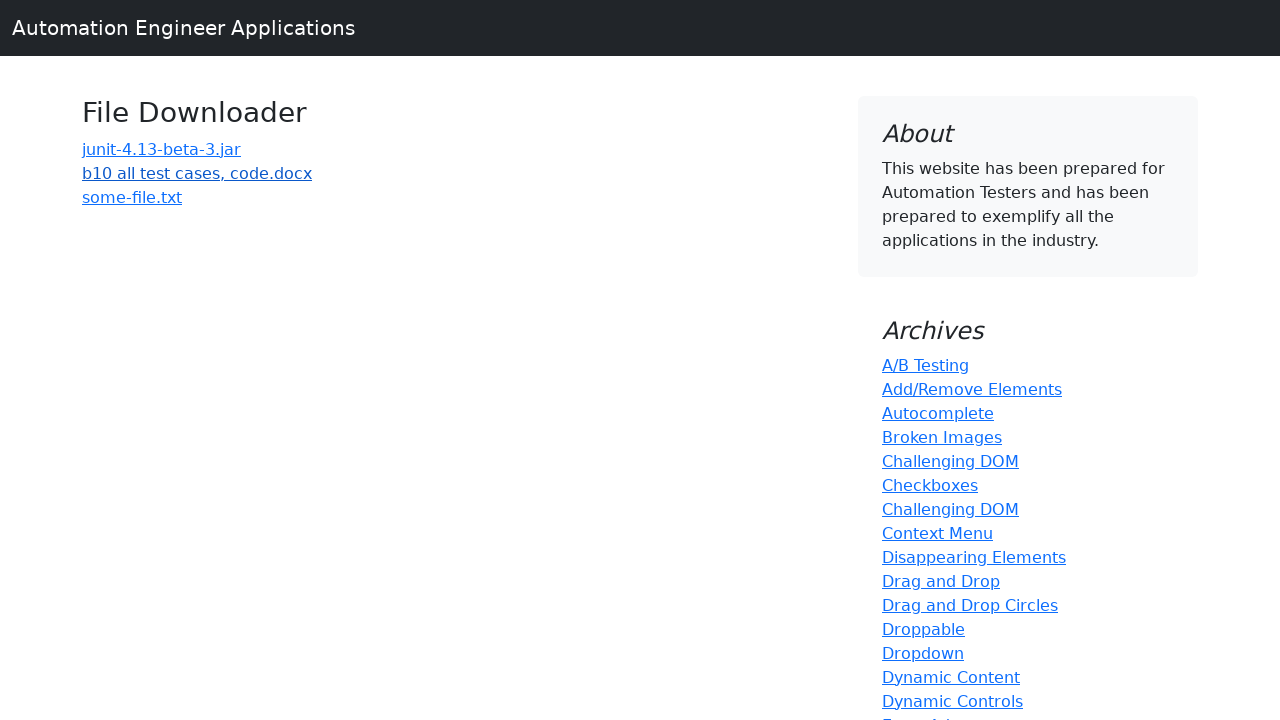